Tests ascending order sorting of a data table with semantic class attributes by clicking the dues column header and verifying the values are sorted in ascending order

Starting URL: http://the-internet.herokuapp.com/tables

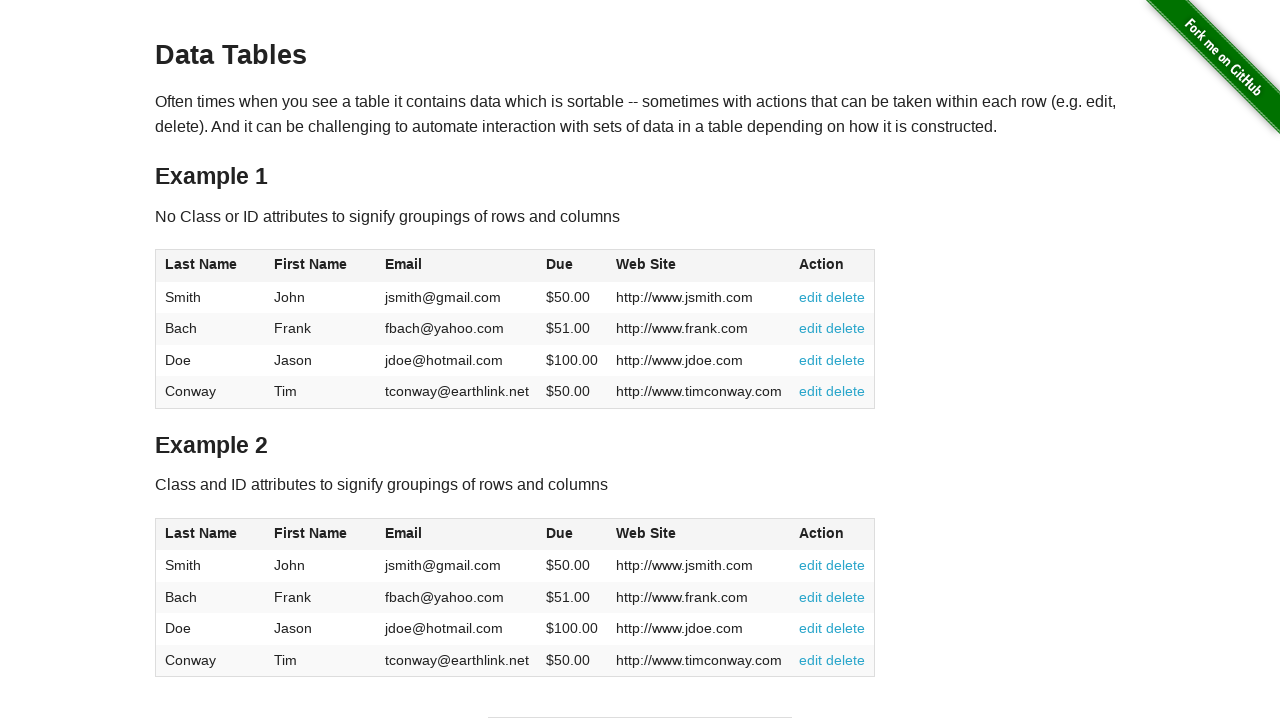

Clicked dues column header to sort in ascending order at (560, 533) on #table2 thead .dues
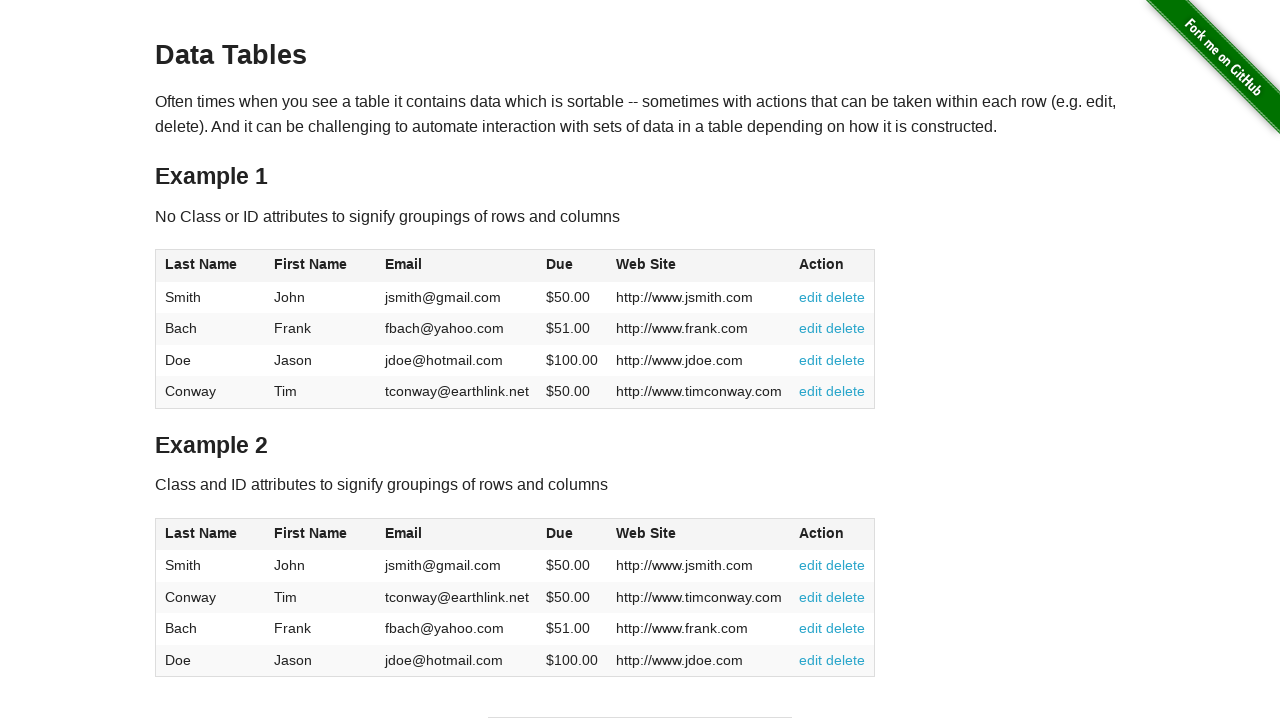

Table rows loaded and dues column is visible
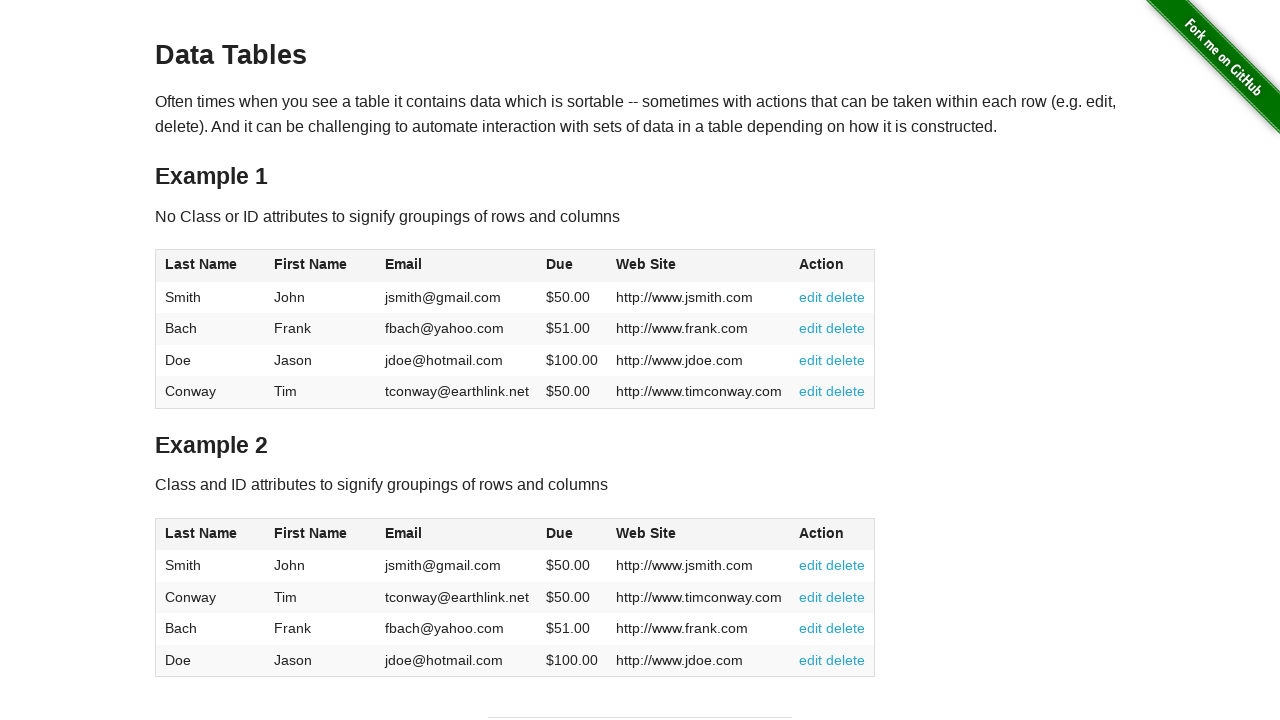

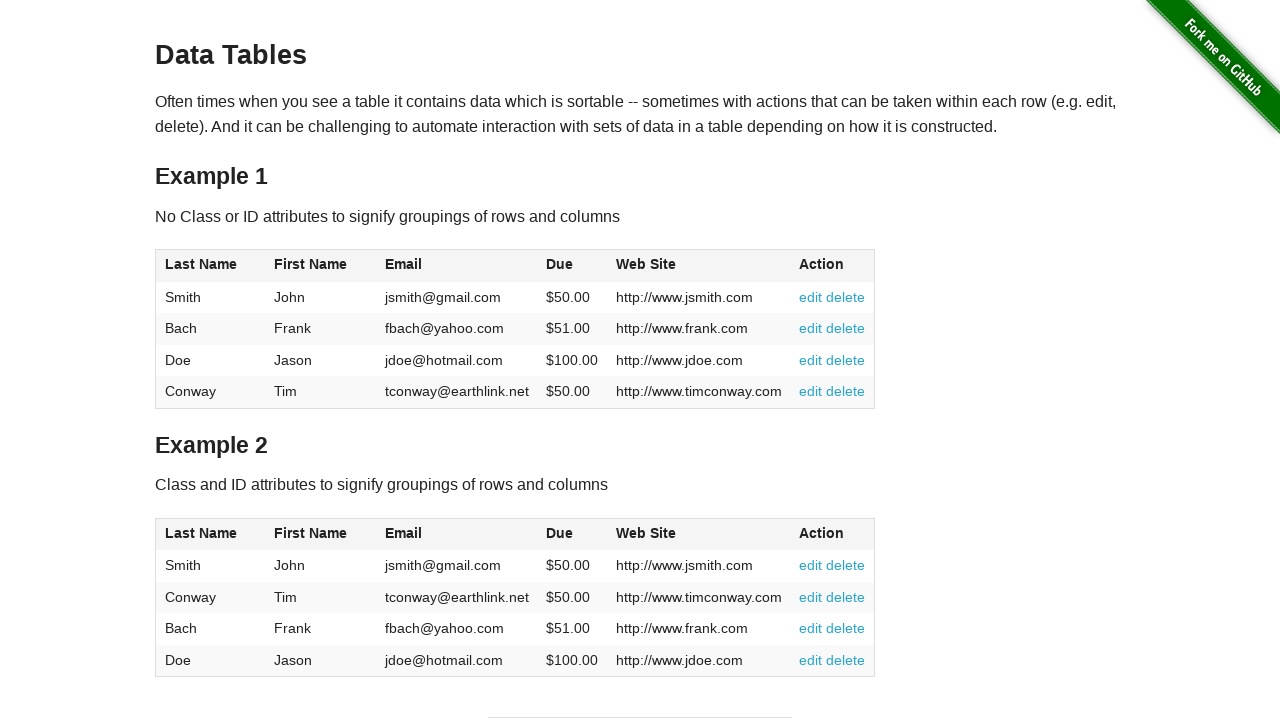